Tests JavaScript alert handling by triggering a simple alert and accepting it, then triggering a prompt alert, entering text, and accepting it.

Starting URL: https://letcode.in/alert

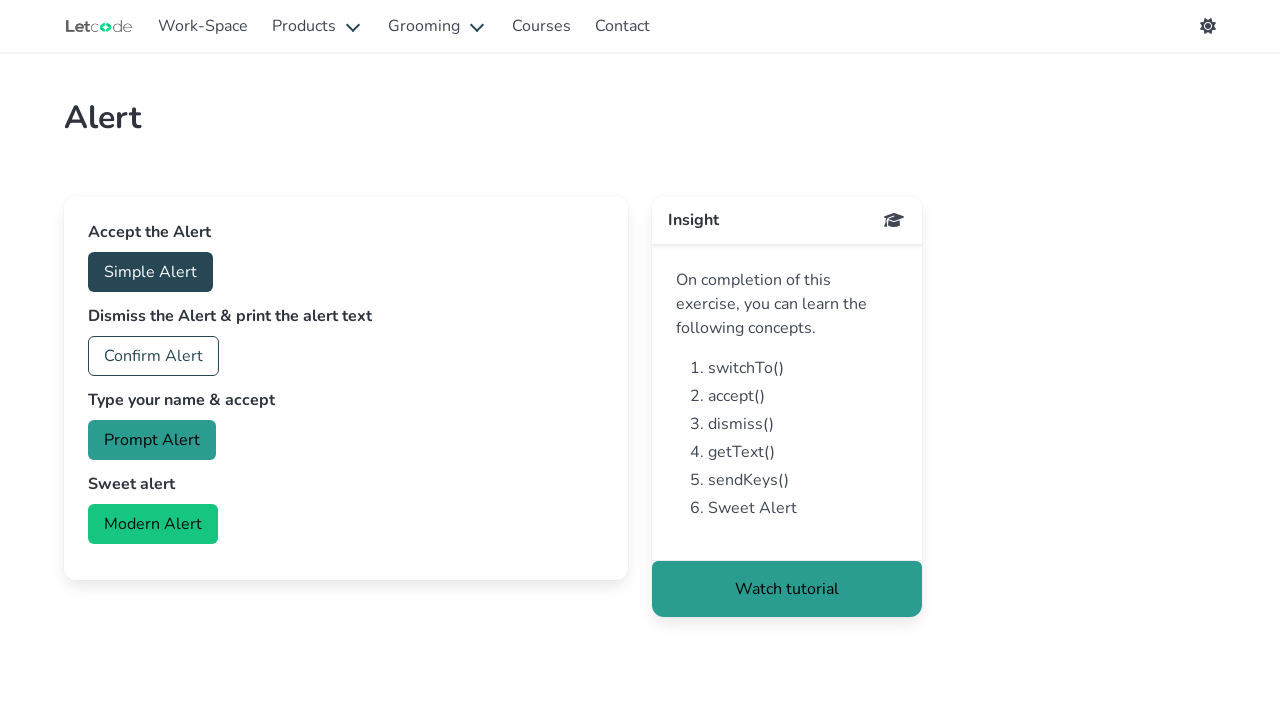

Clicked button to trigger simple alert at (150, 272) on button#accept
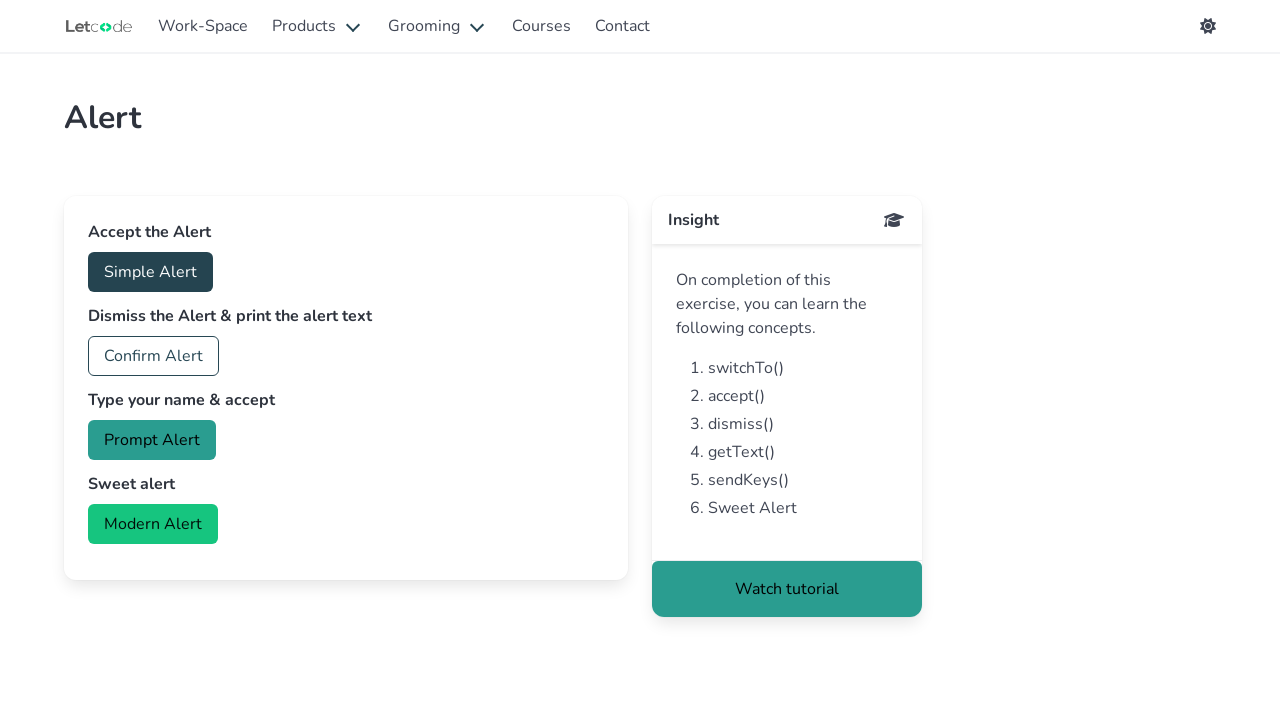

Set up dialog handler to accept simple alert
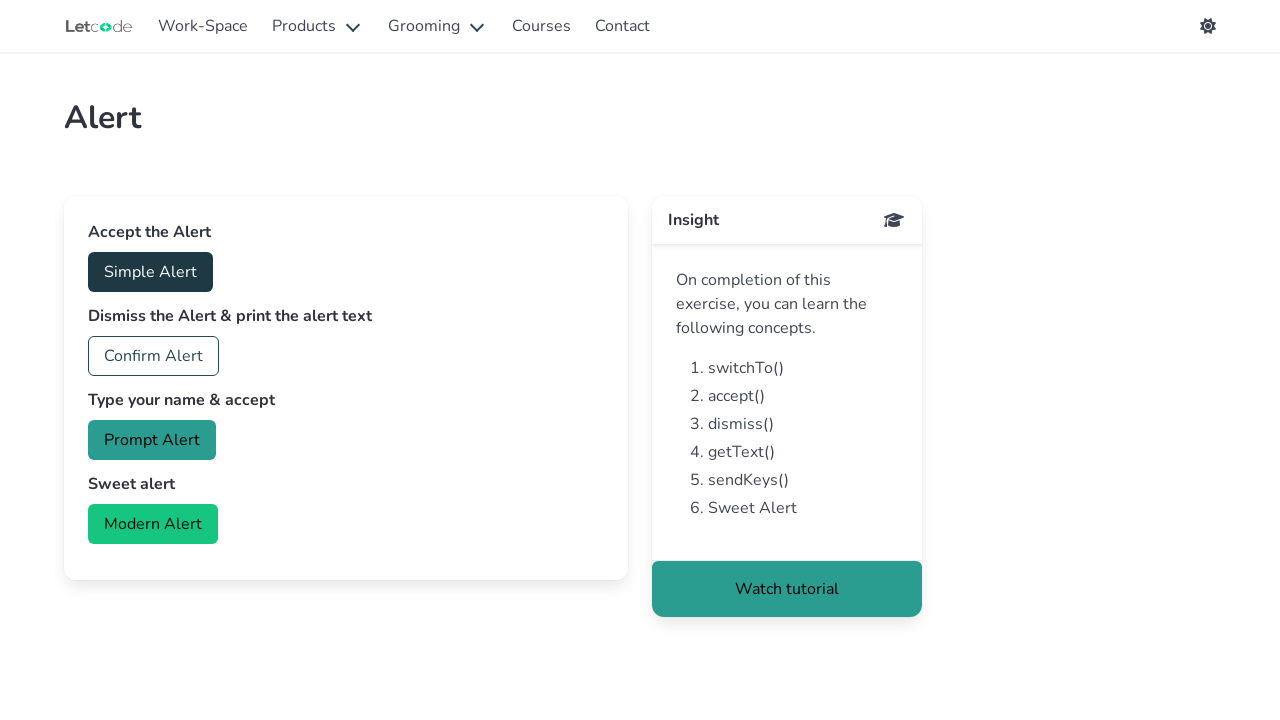

Waited for simple alert to be handled
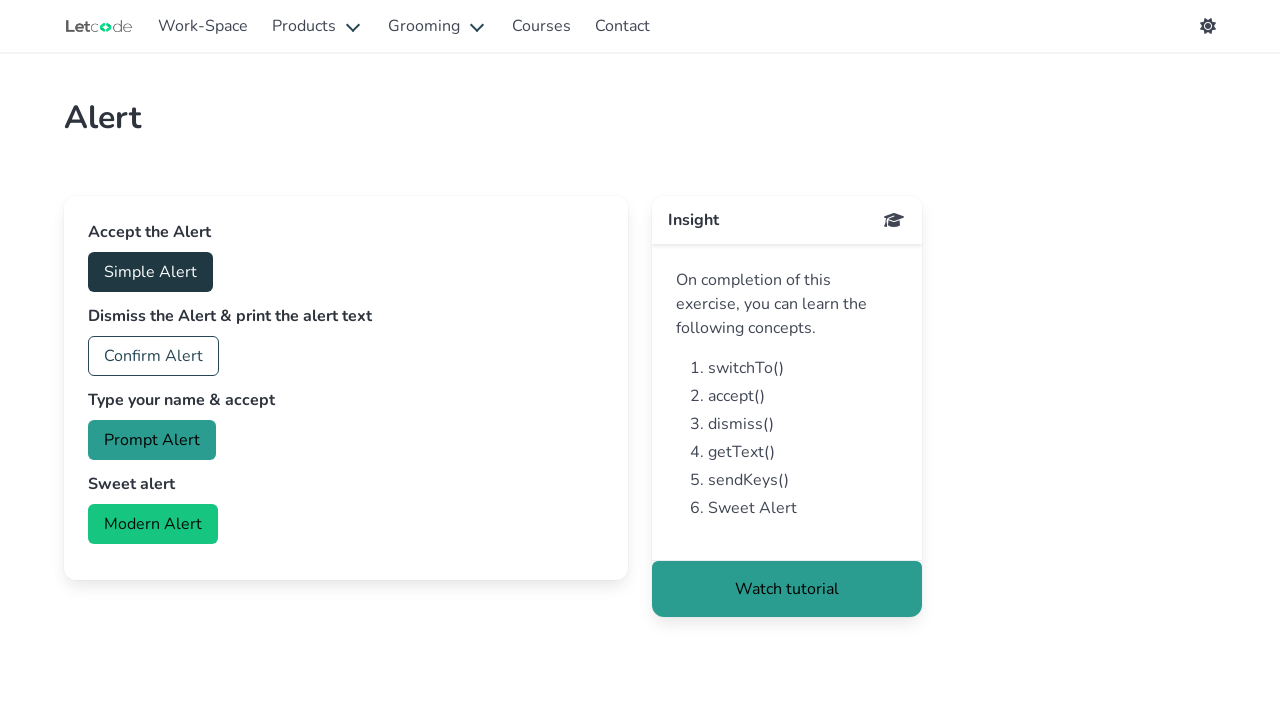

Set up dialog handler for prompt alert to enter 'kumar'
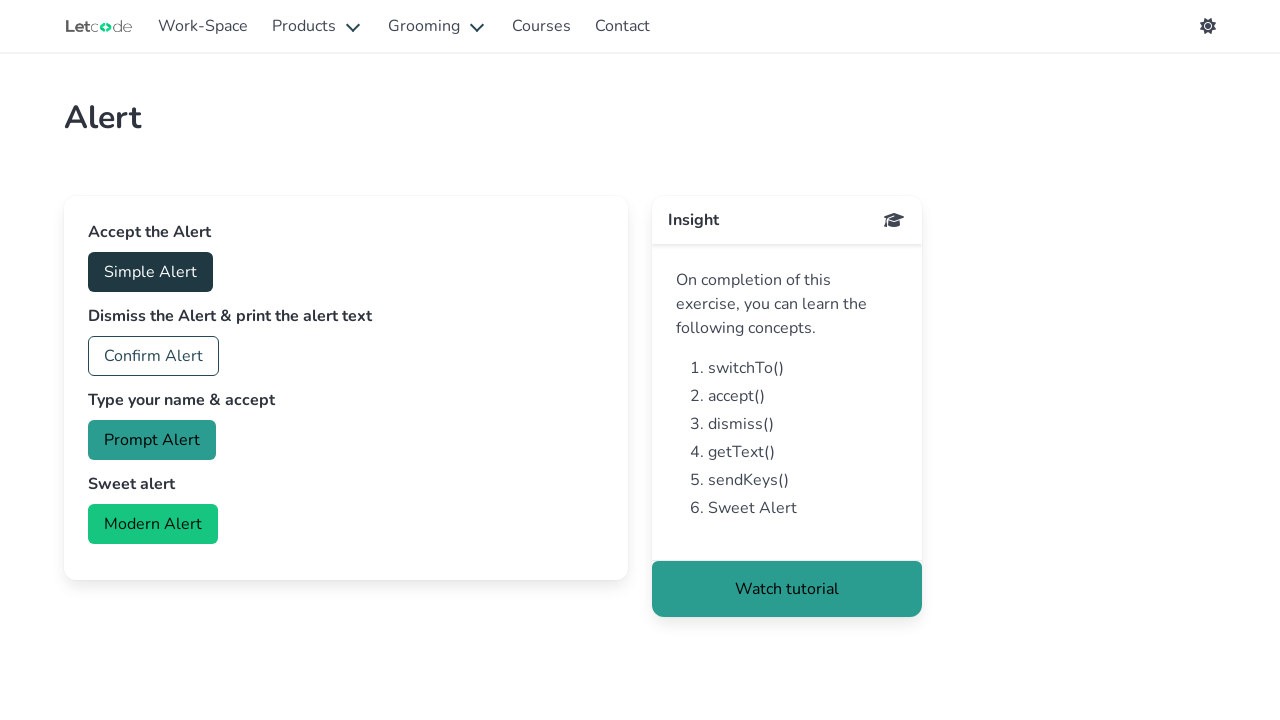

Clicked button to trigger prompt alert at (152, 440) on button#prompt
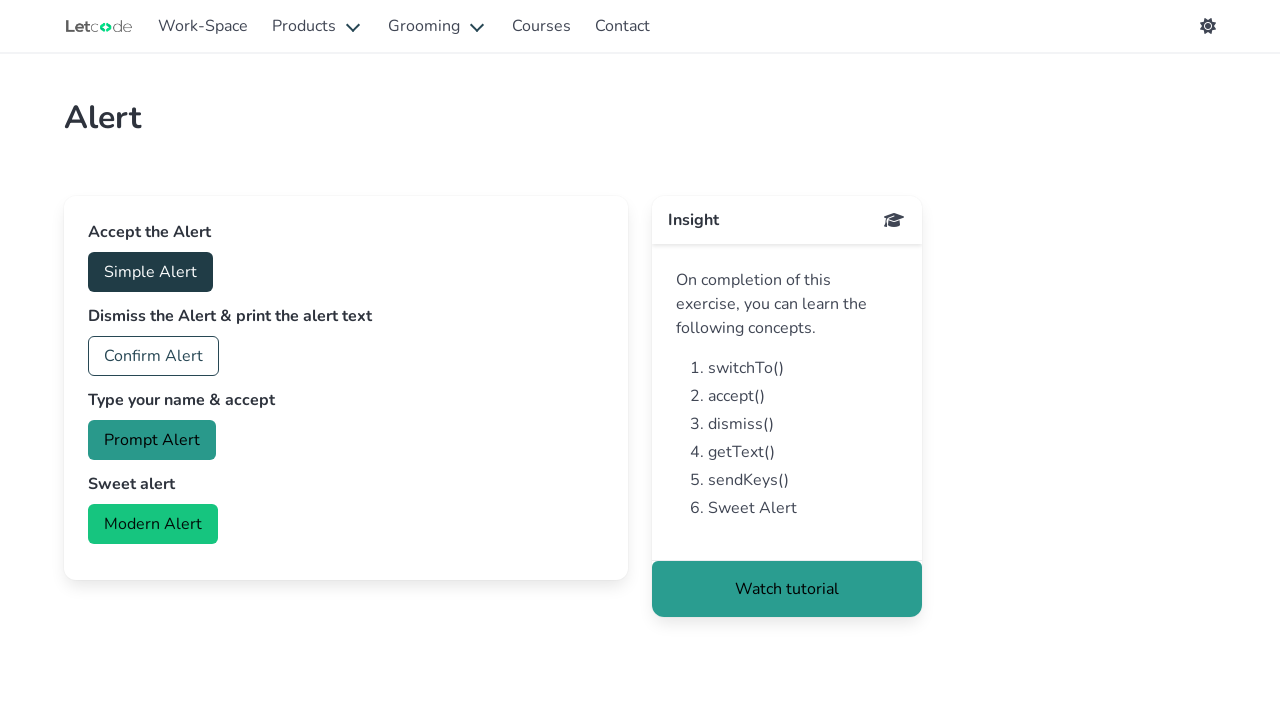

Waited for prompt alert to be handled
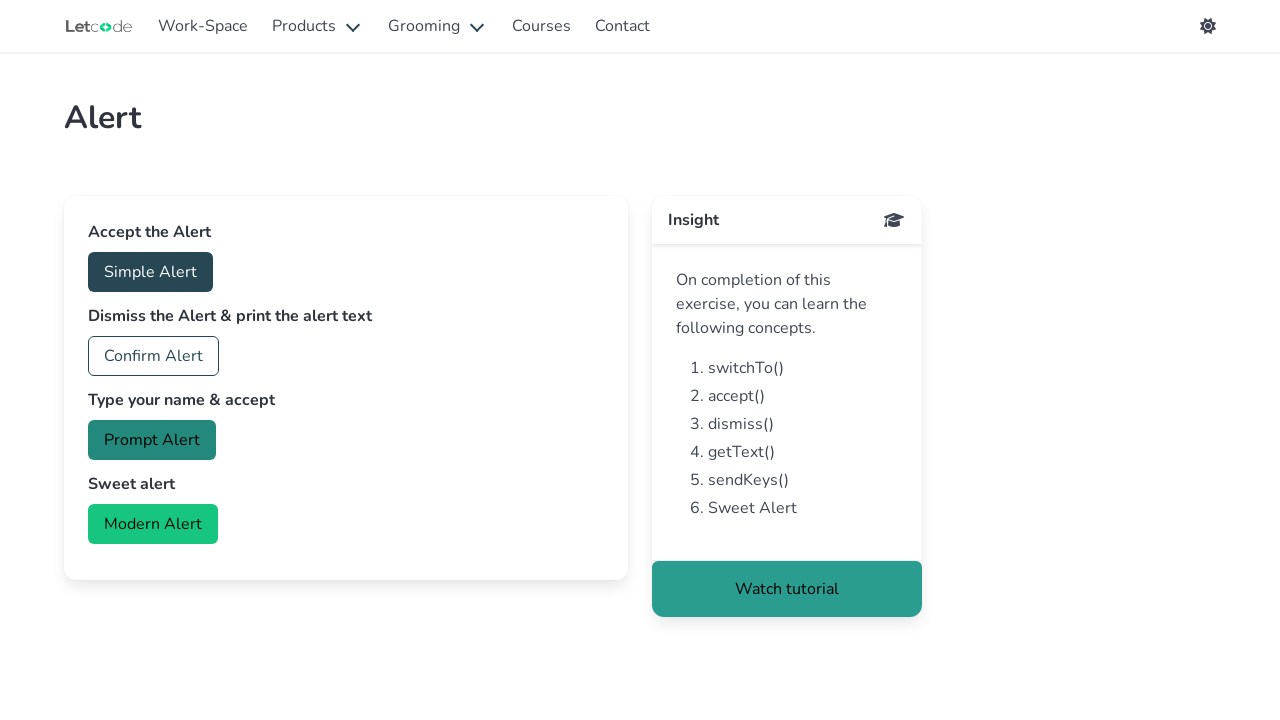

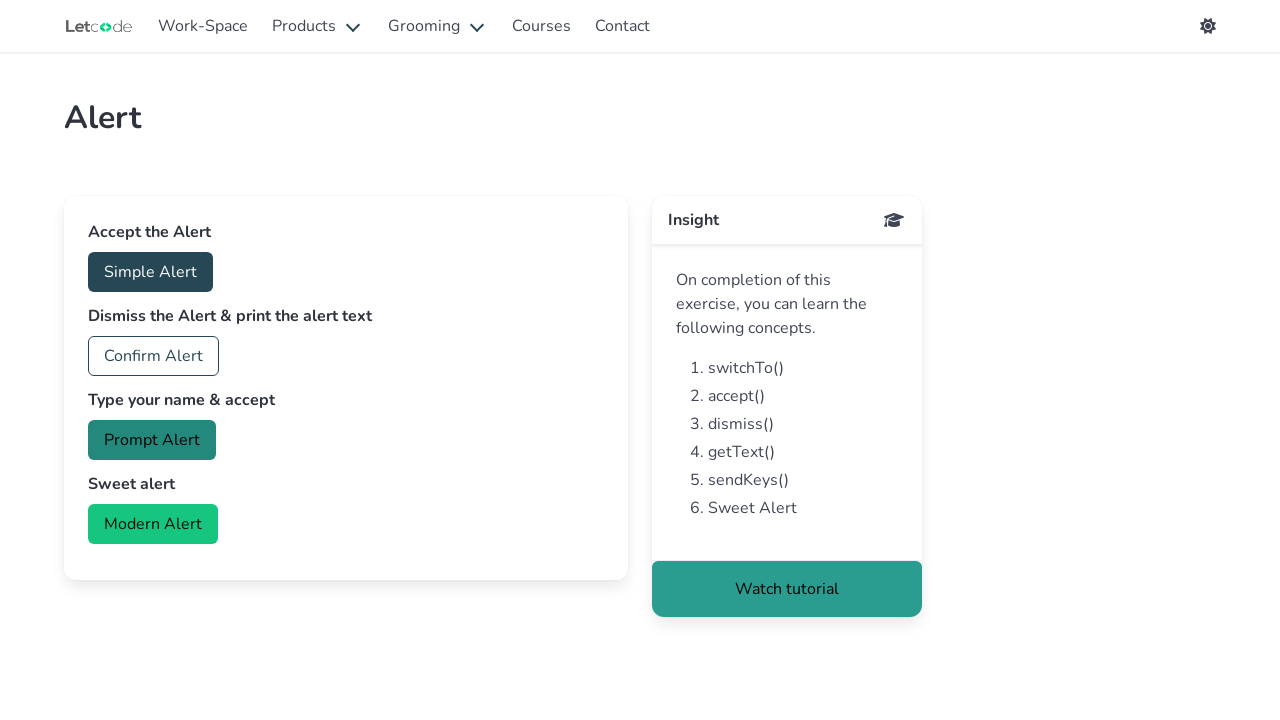